Tests navigation on a demo banking application by clicking the Bank Manager Login button to access the manager interface

Starting URL: https://www.globalsqa.com/angularJs-protractor/BankingProject/#/login

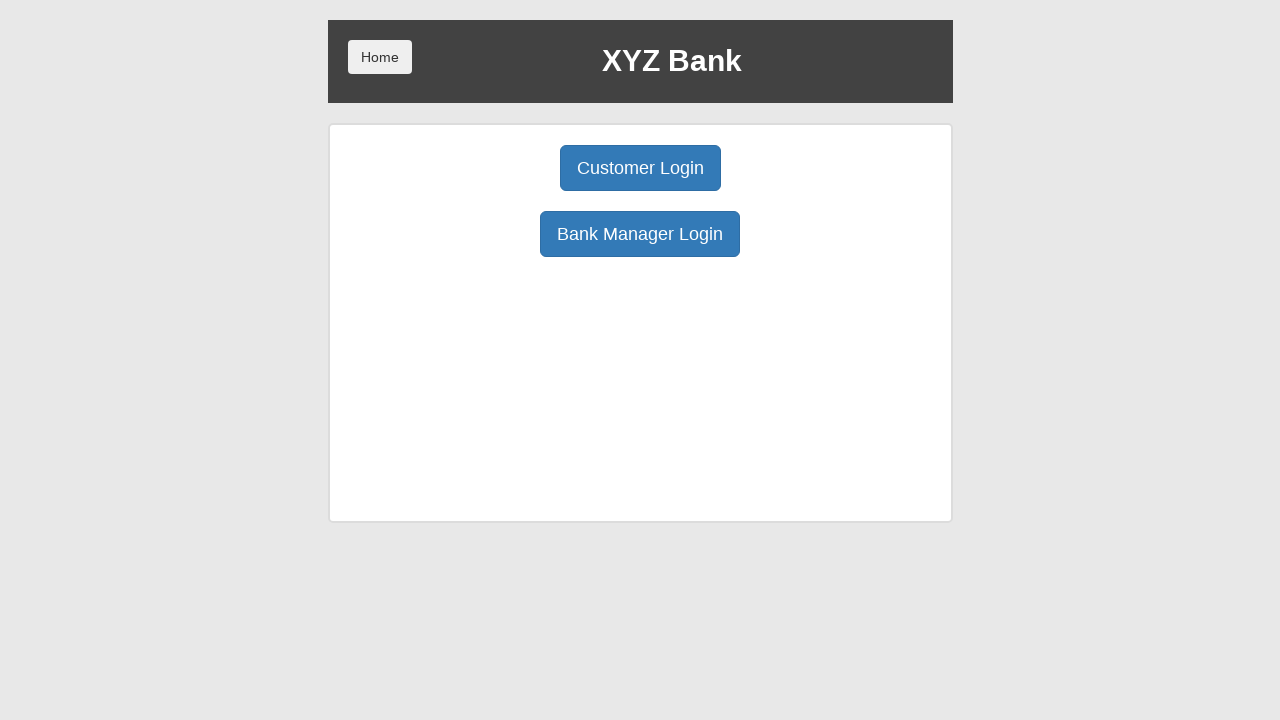

Clicked Bank Manager Login button to access the manager interface at (640, 234) on button[ng-click='manager()']
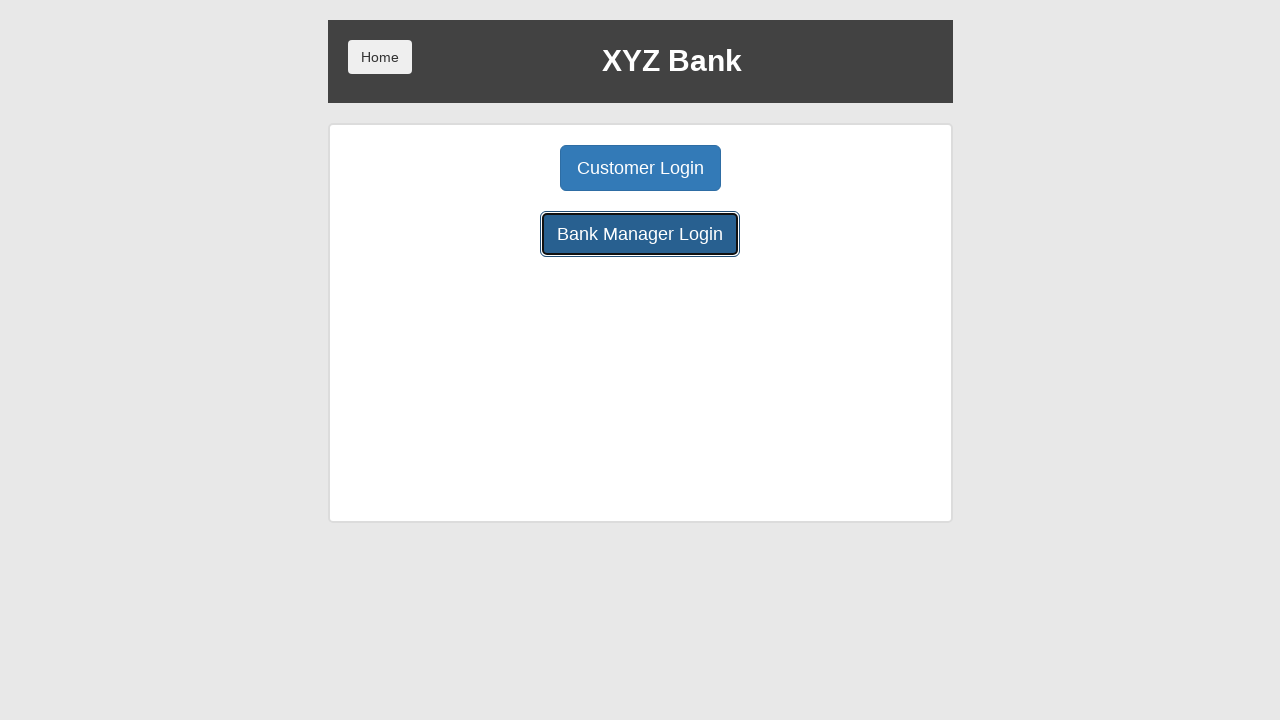

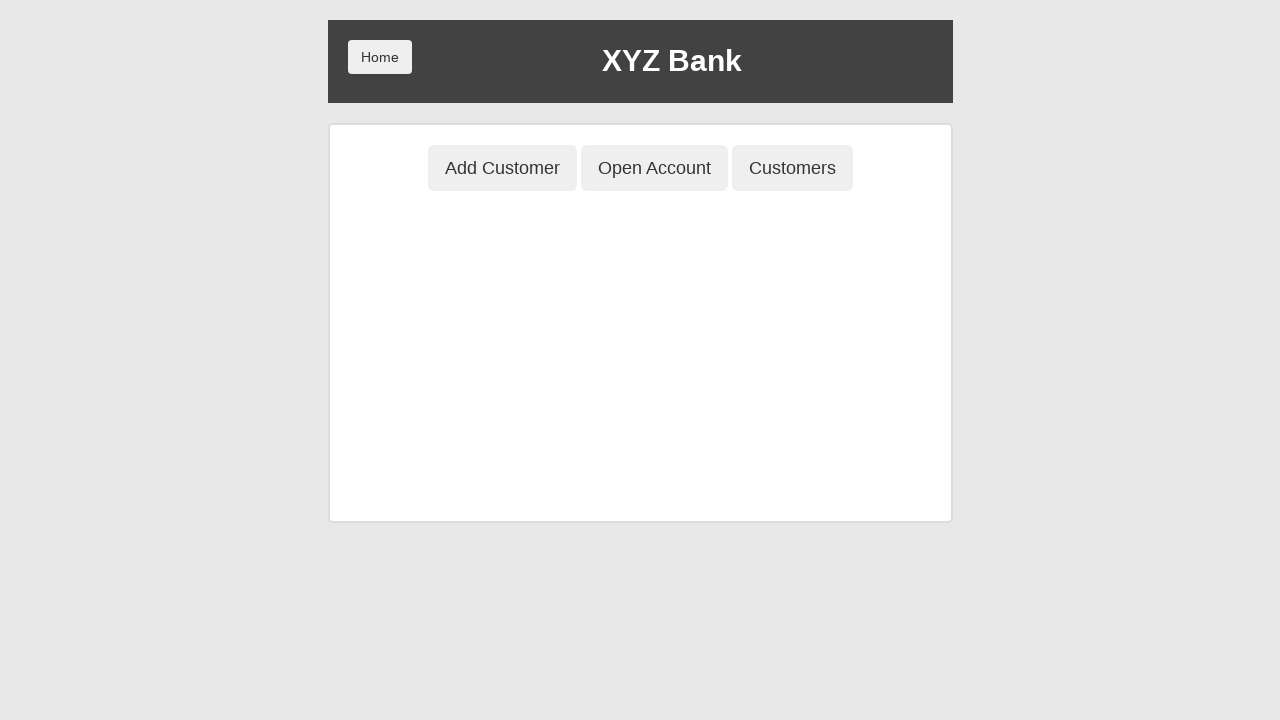